Tests the multiple color auto-complete field by typing partial color names (Re, Blu, Blac) and verifying they auto-complete to the full color names (Red, Blue, Black).

Starting URL: https://demoqa.com/auto-complete

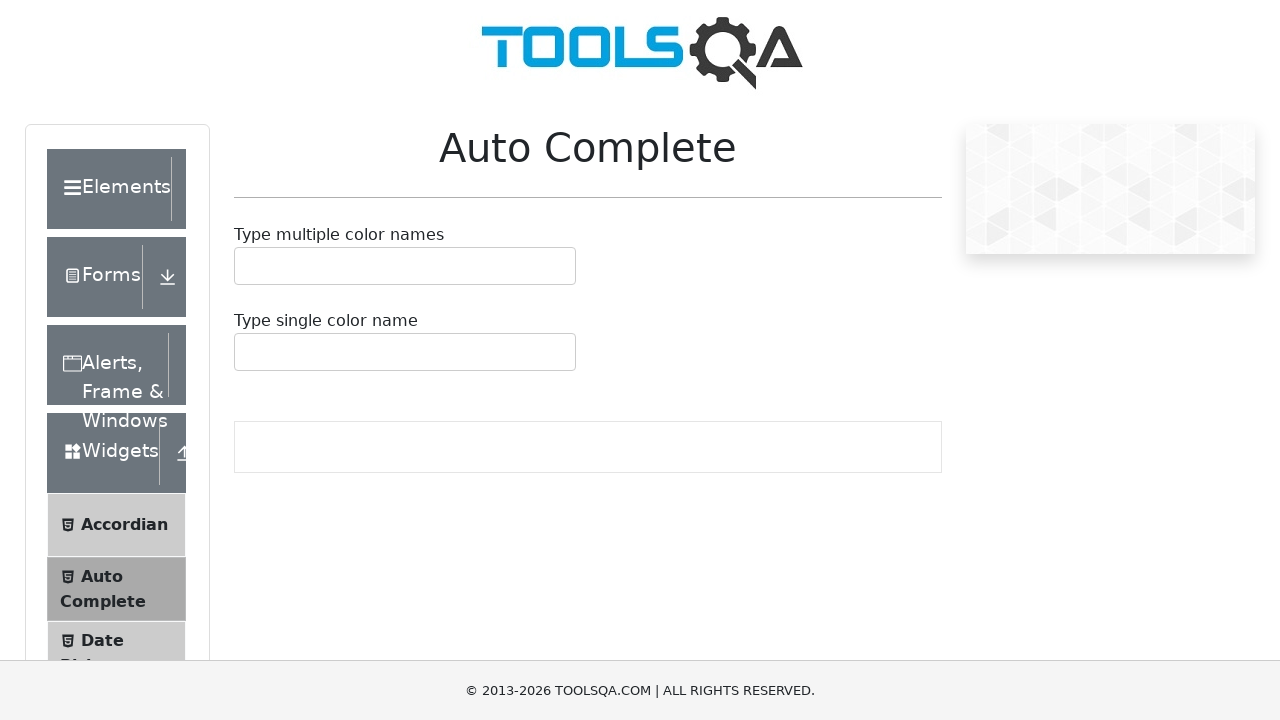

Filled multiple color auto-complete input with 'Re' on #autoCompleteMultipleInput
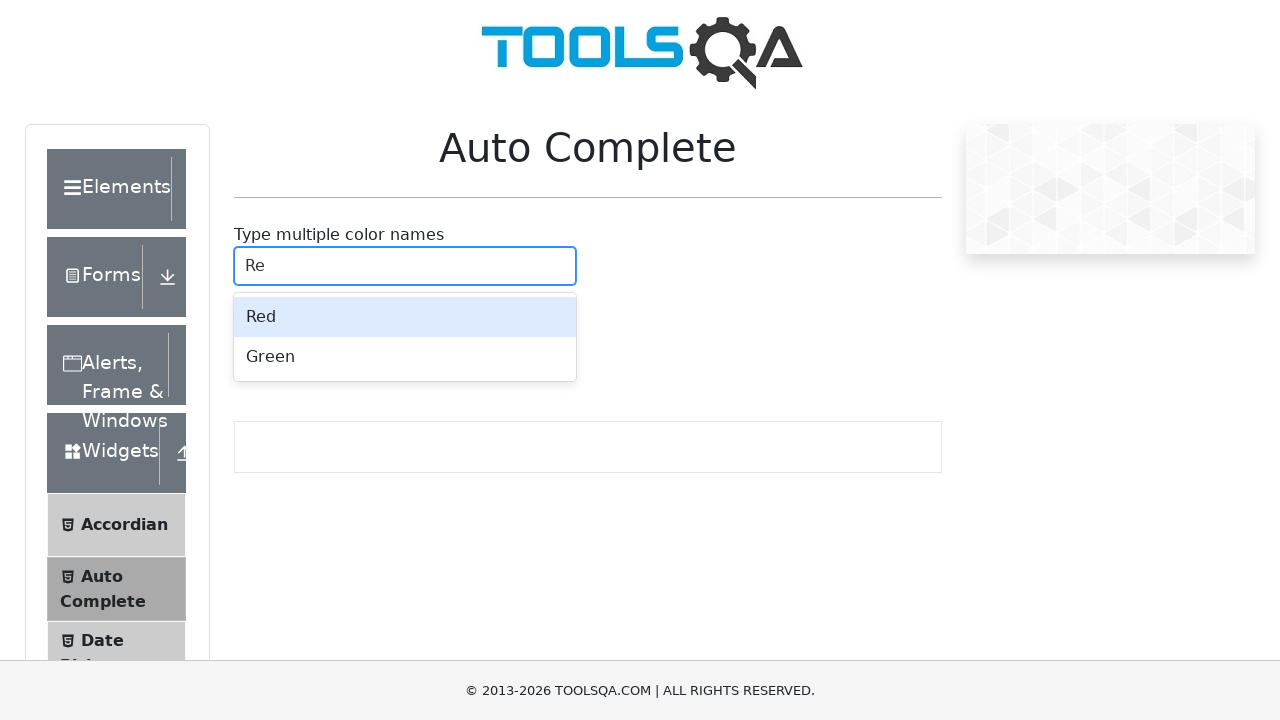

Pressed Enter to auto-complete 'Re' to 'Red' on #autoCompleteMultipleInput
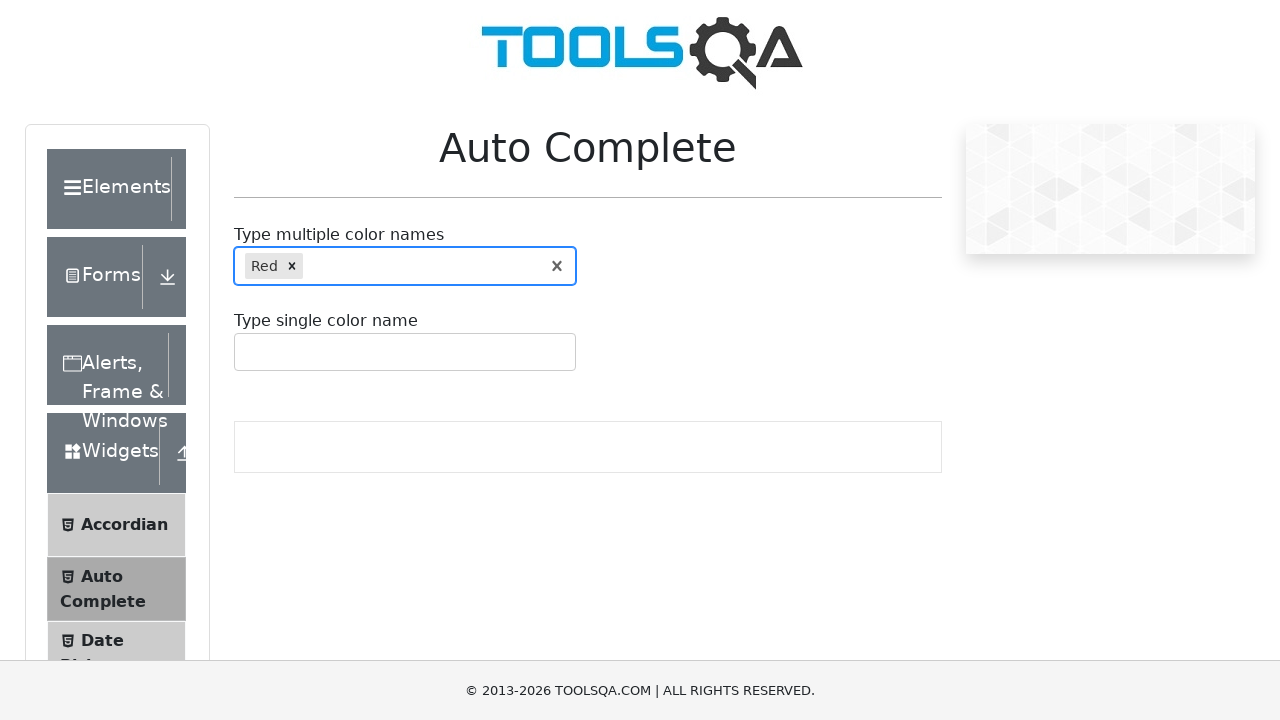

Filled multiple color auto-complete input with 'Blu' on #autoCompleteMultipleInput
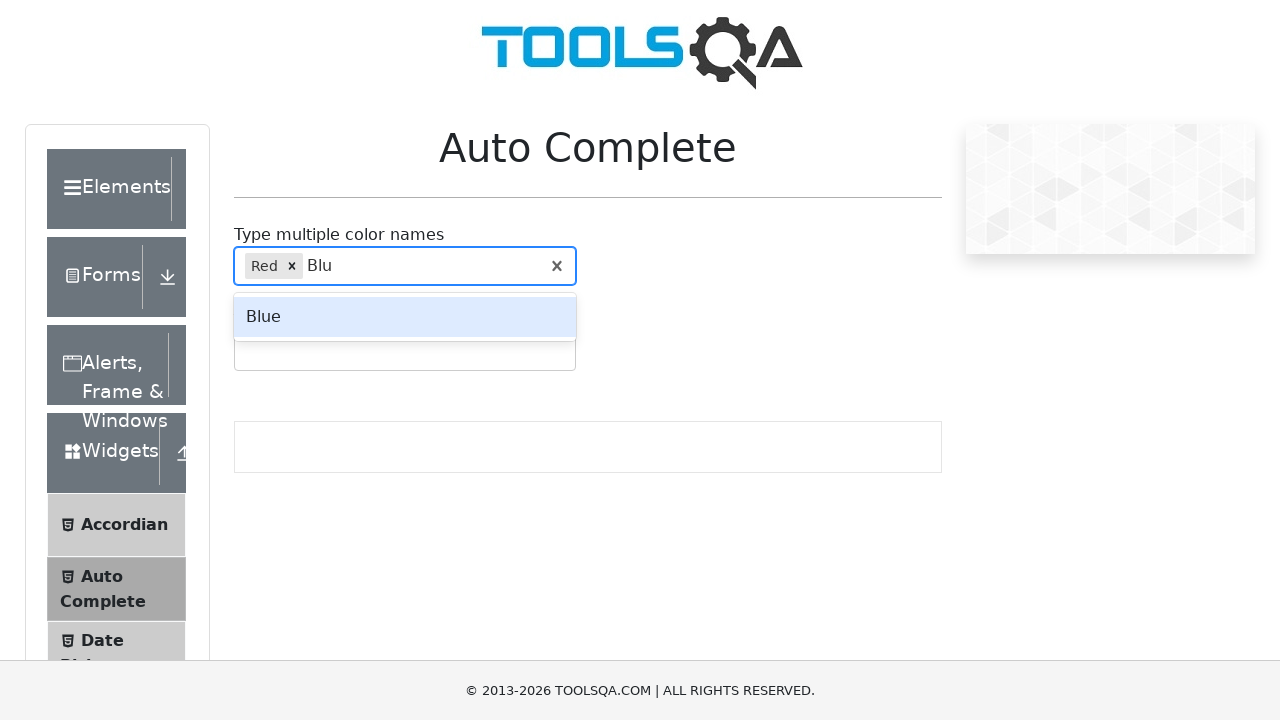

Pressed Enter to auto-complete 'Blu' to 'Blue' on #autoCompleteMultipleInput
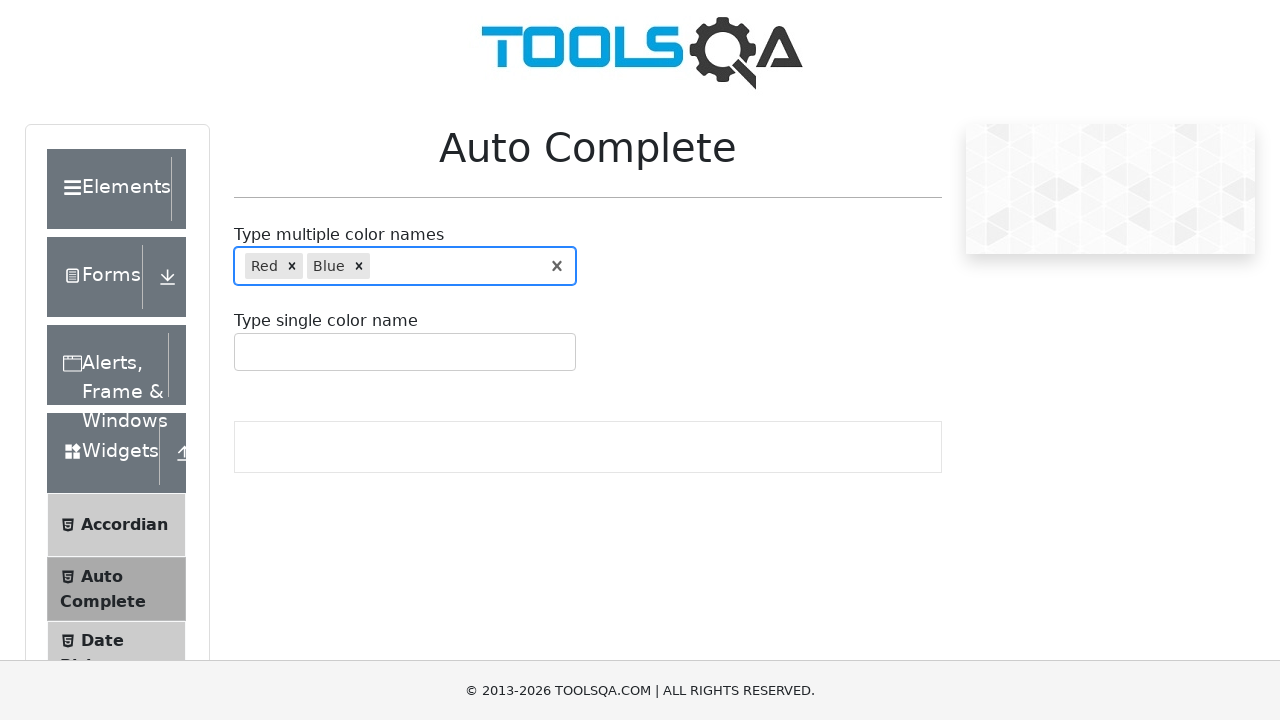

Filled multiple color auto-complete input with 'Blac' on #autoCompleteMultipleInput
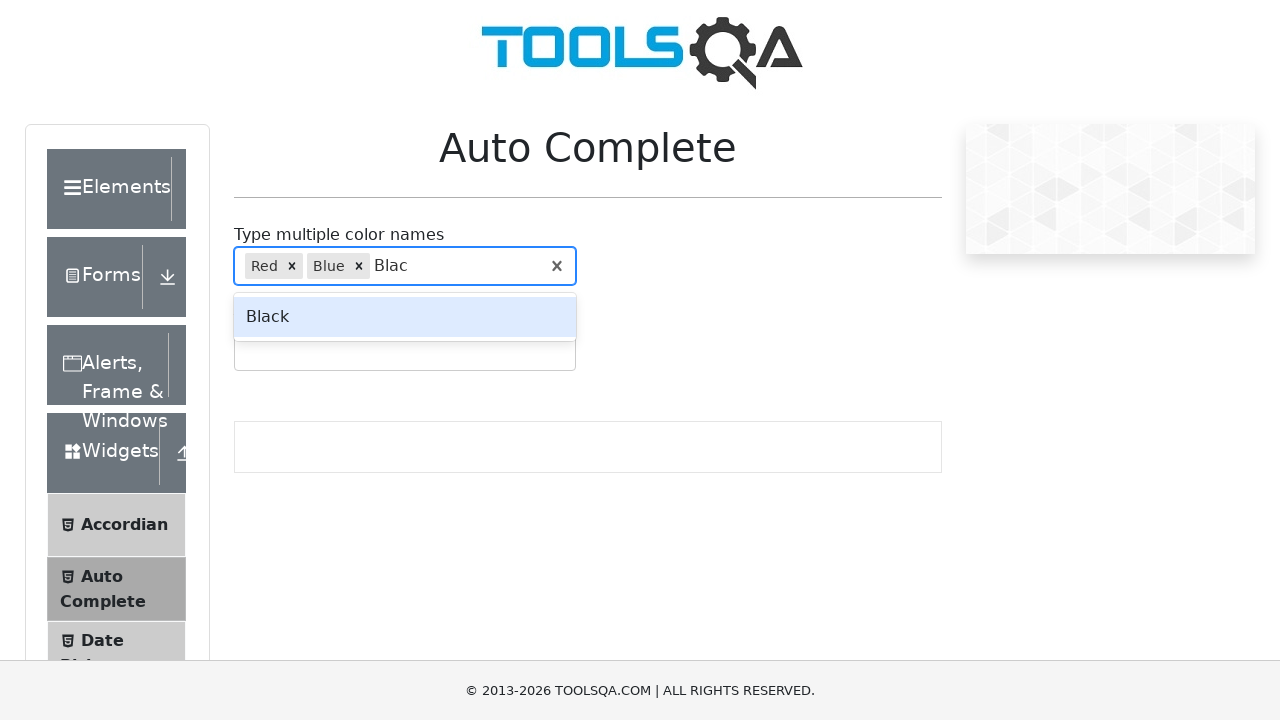

Pressed Enter to auto-complete 'Blac' to 'Black' on #autoCompleteMultipleInput
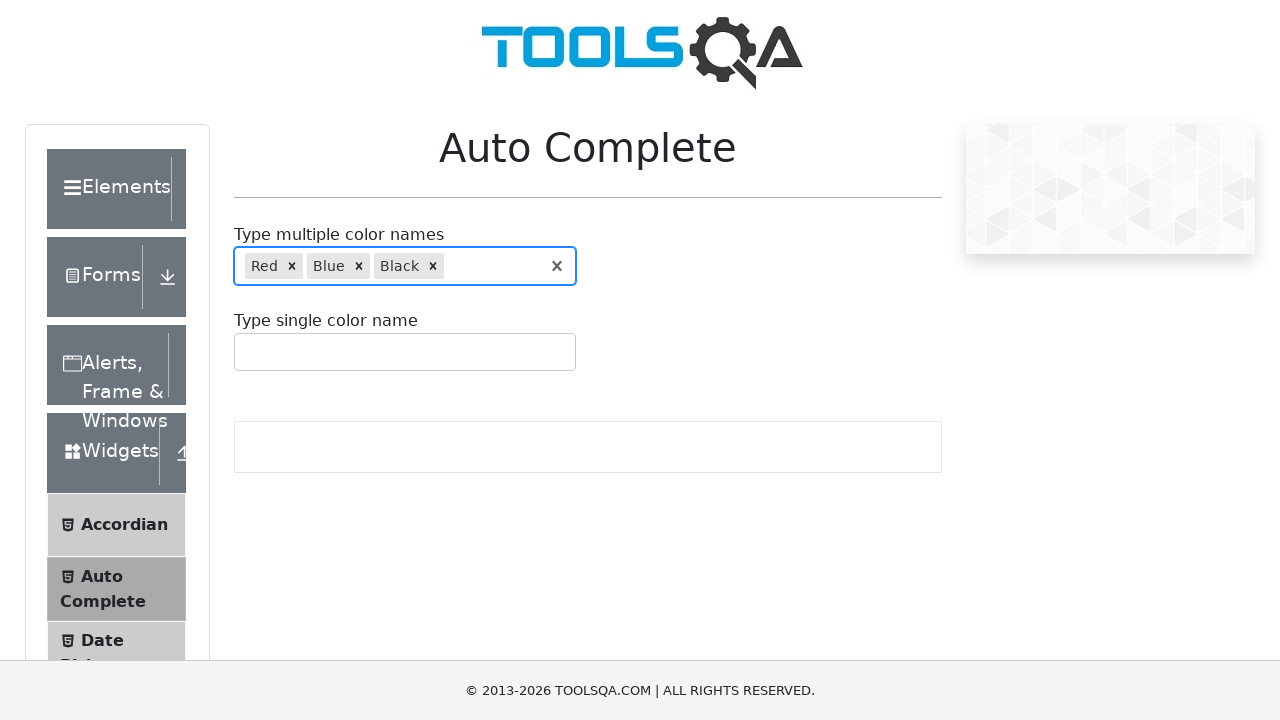

Waited for auto-completed color labels to appear
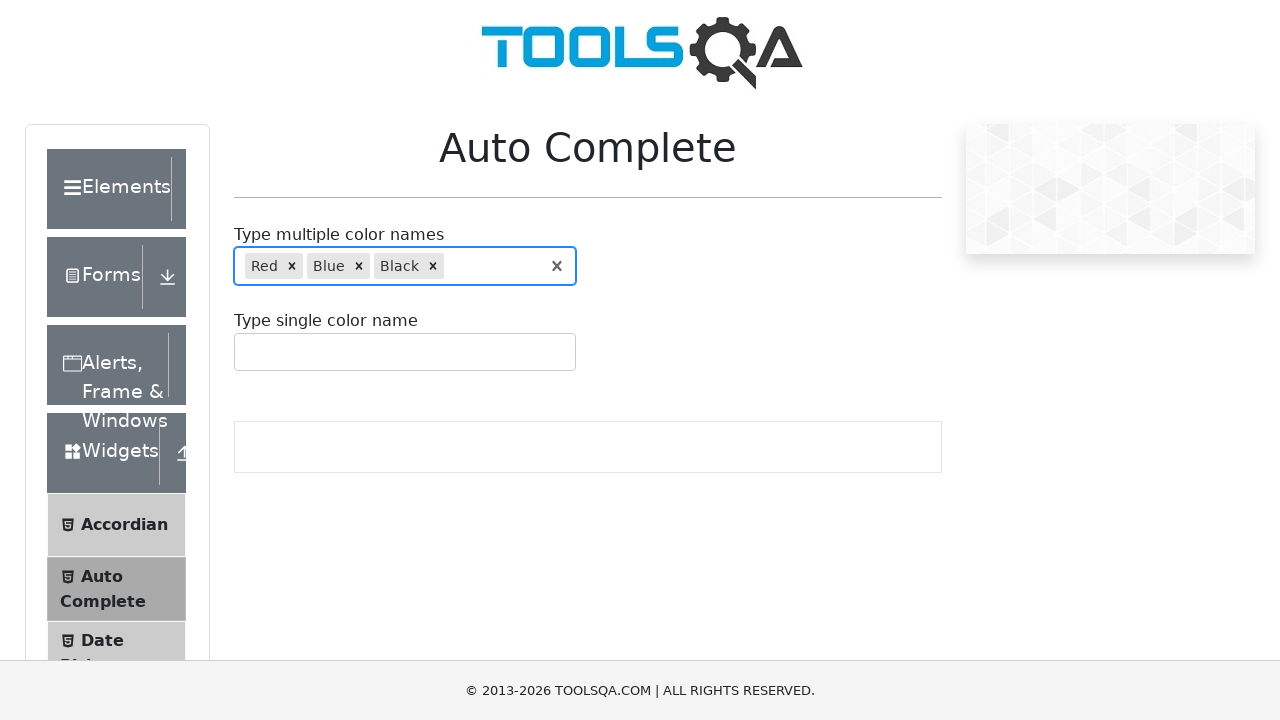

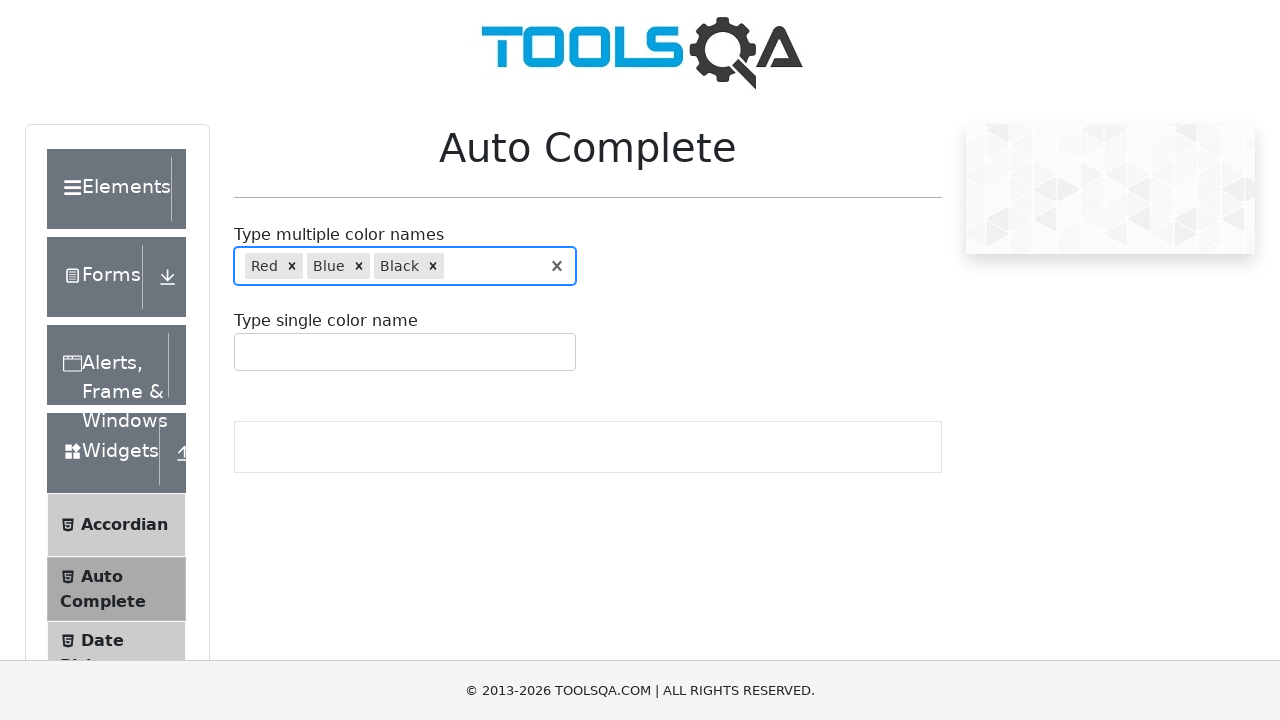